Tests the Add/Remove Elements functionality by navigating to the page, clicking the add button to create an element, and then clicking the delete button to remove it

Starting URL: http://the-internet.herokuapp.com/

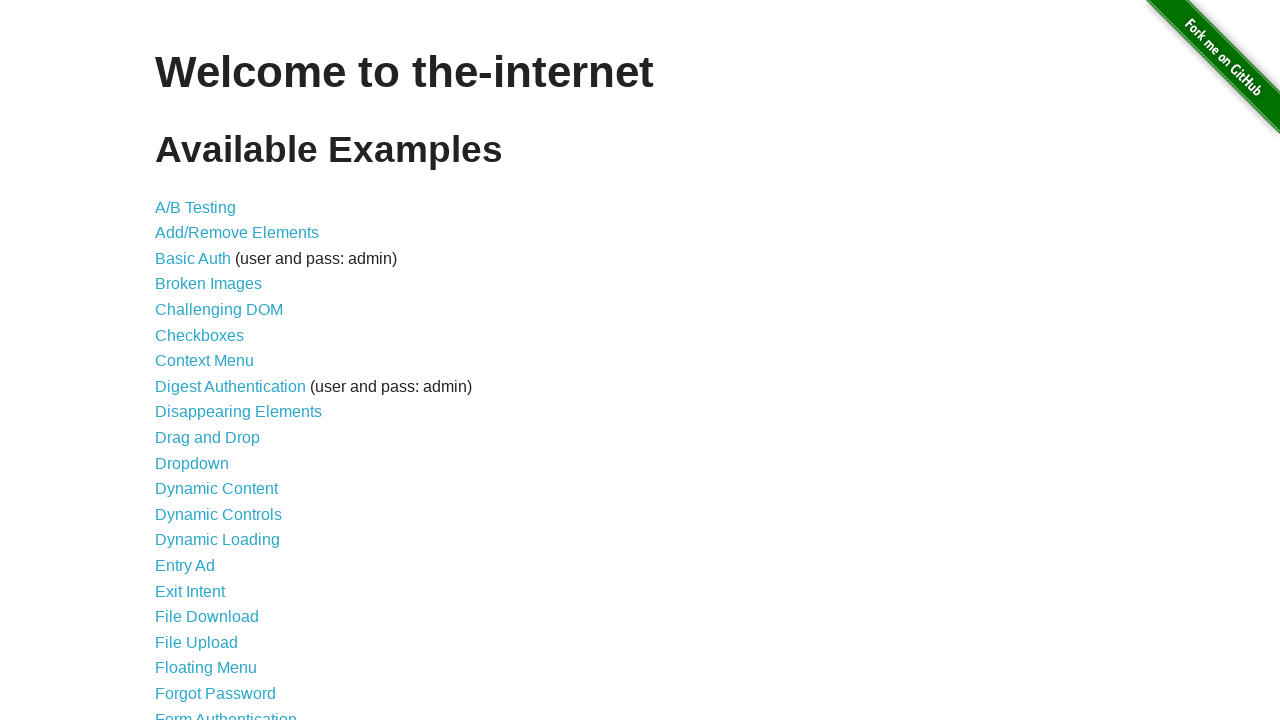

Clicked on Add/Remove Elements link at (237, 233) on text=Add/Remove Elements
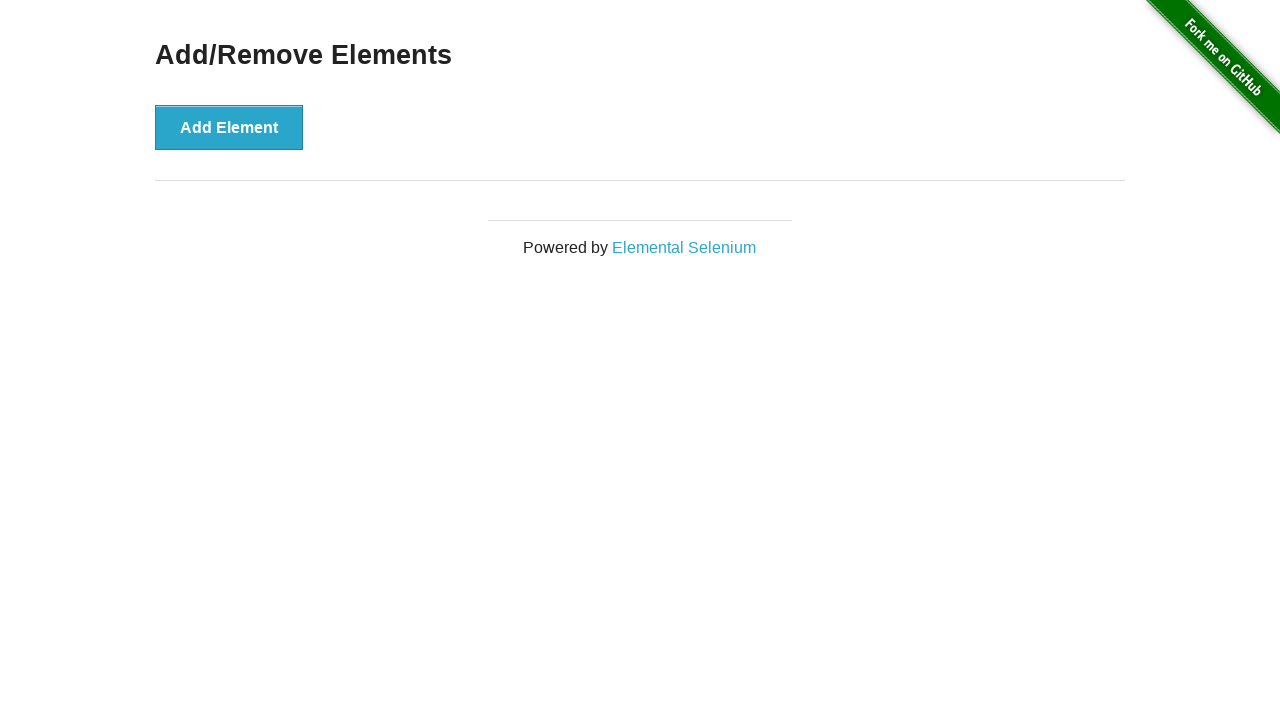

Navigated to Add/Remove Elements page
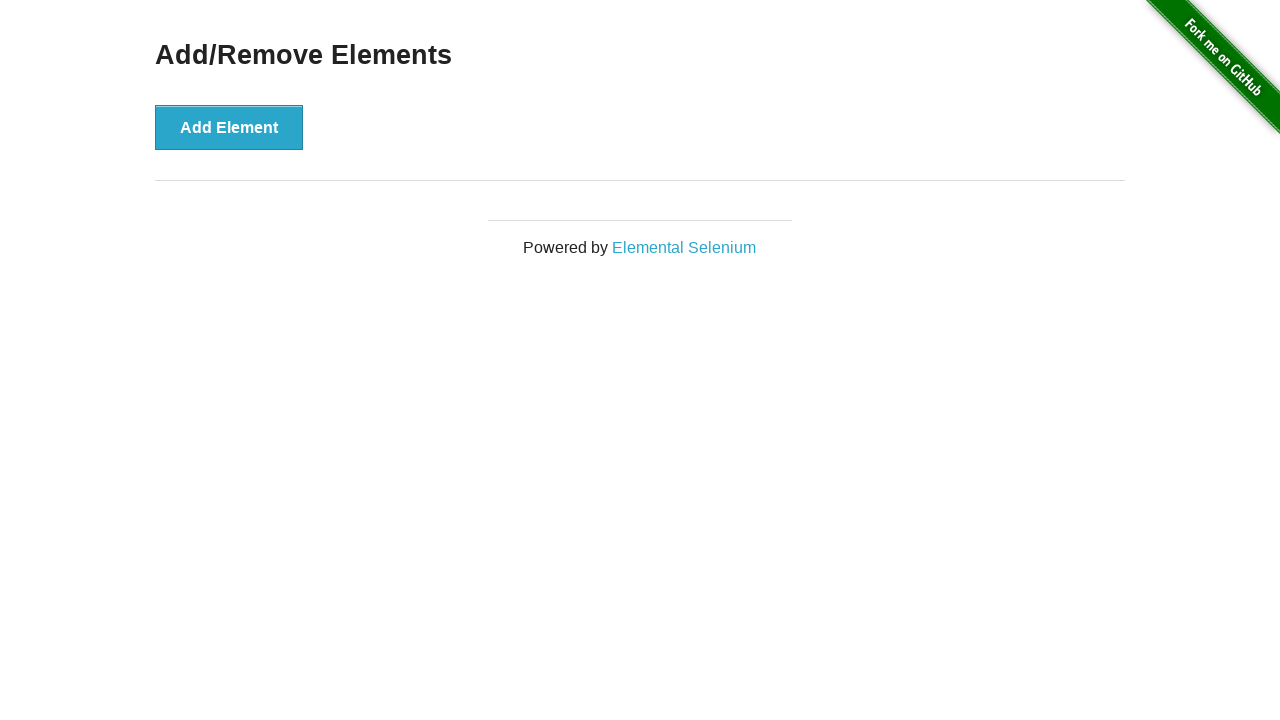

Clicked the Add Element button at (229, 127) on button
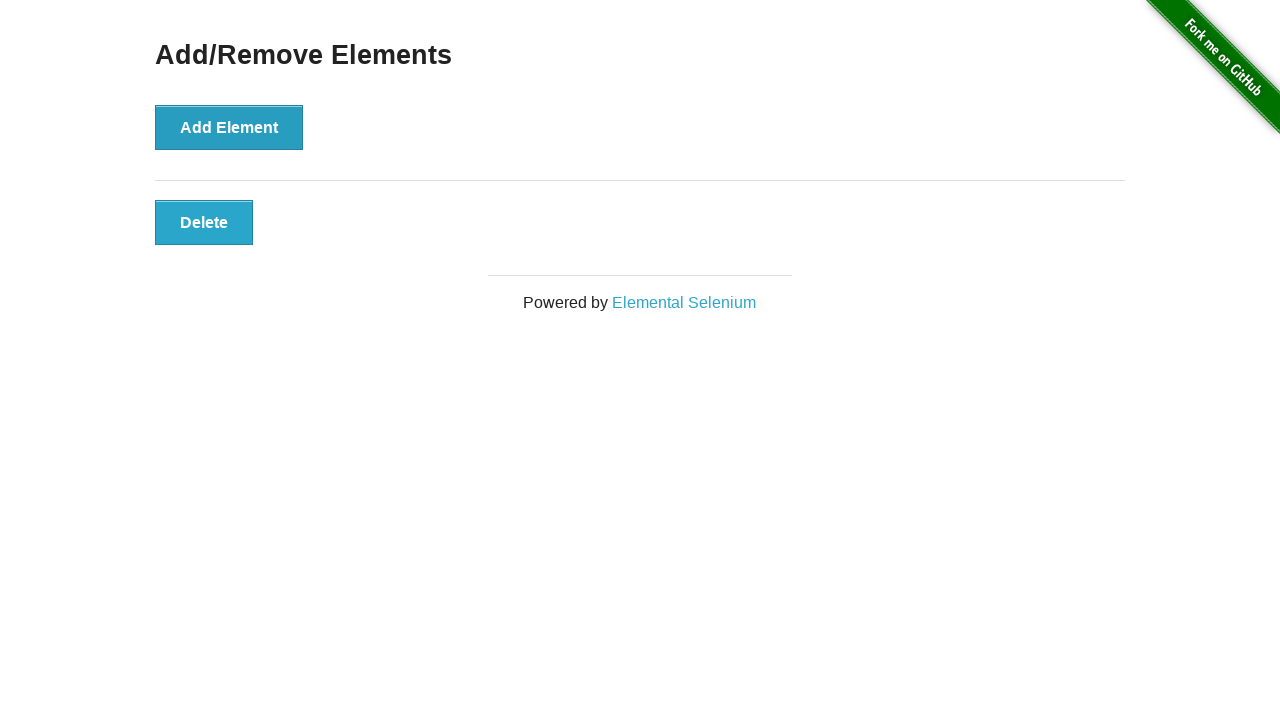

Delete button appeared after adding element
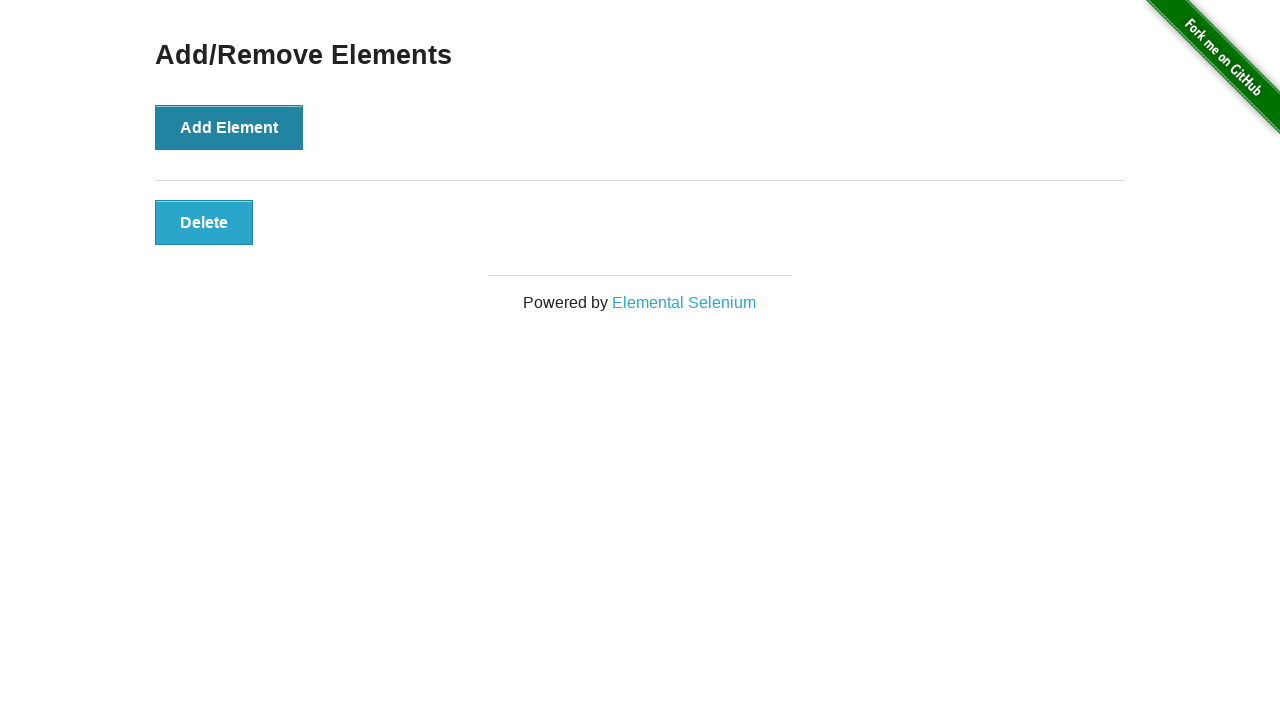

Clicked the delete button to remove the element at (204, 222) on .added-manually
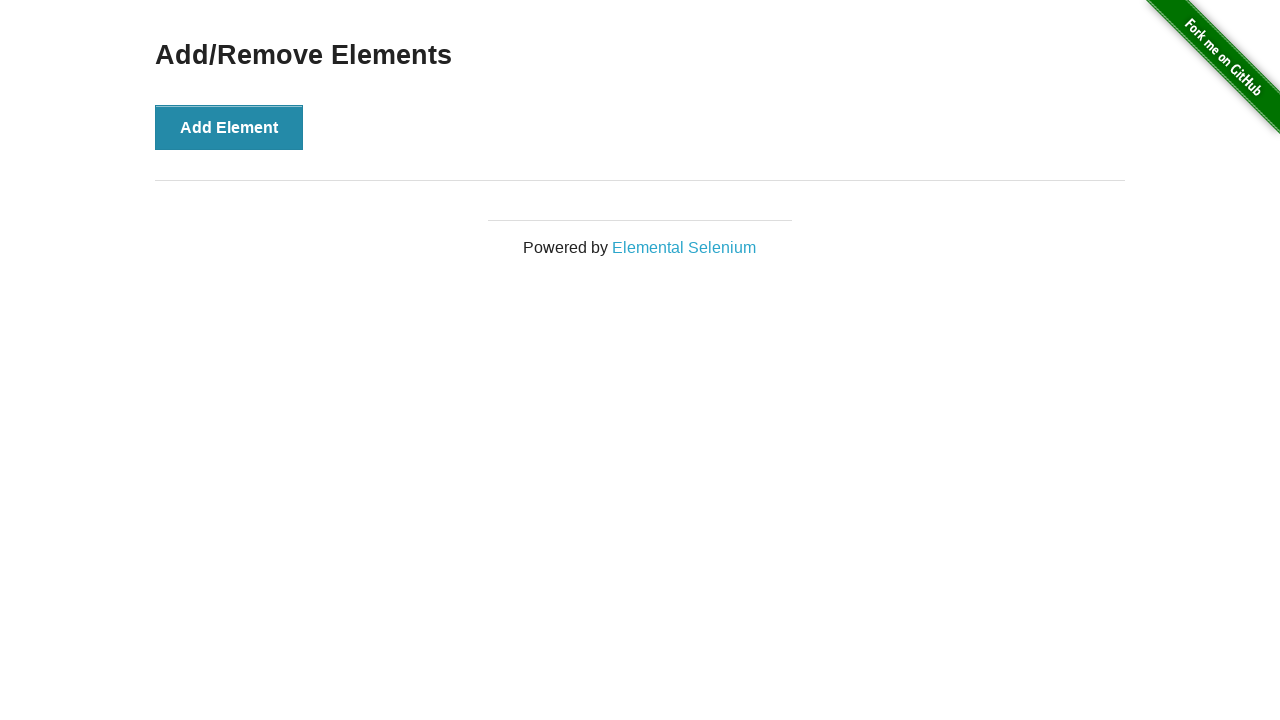

Verified that the element was successfully removed
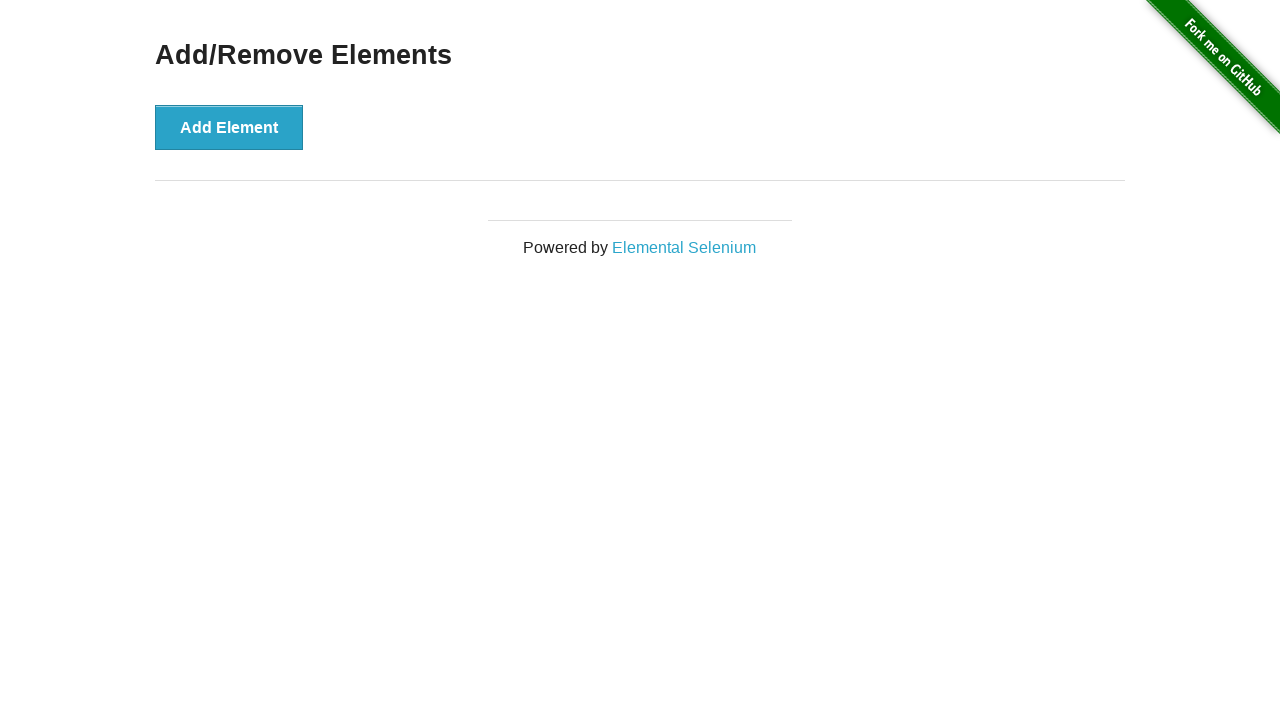

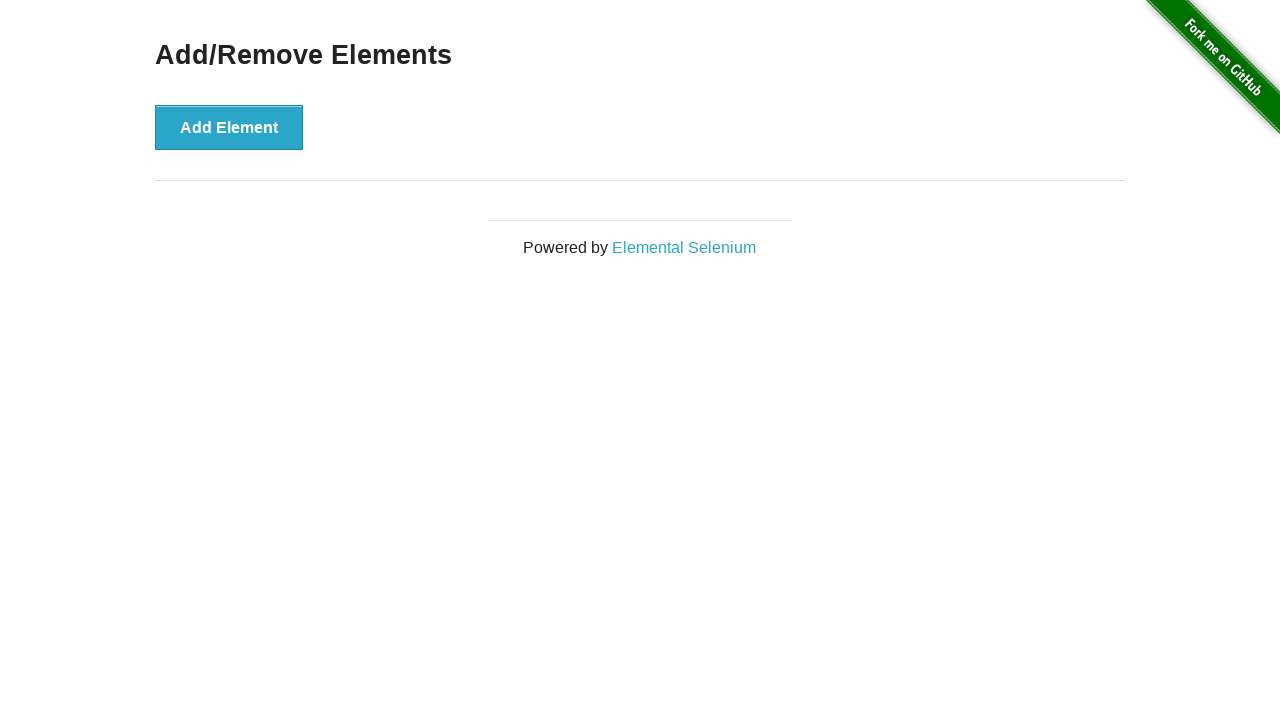